Navigates to an LMS homepage, clicks on the "All Courses" link, and verifies that course listings are displayed on the page.

Starting URL: https://alchemy.hguy.co/lms

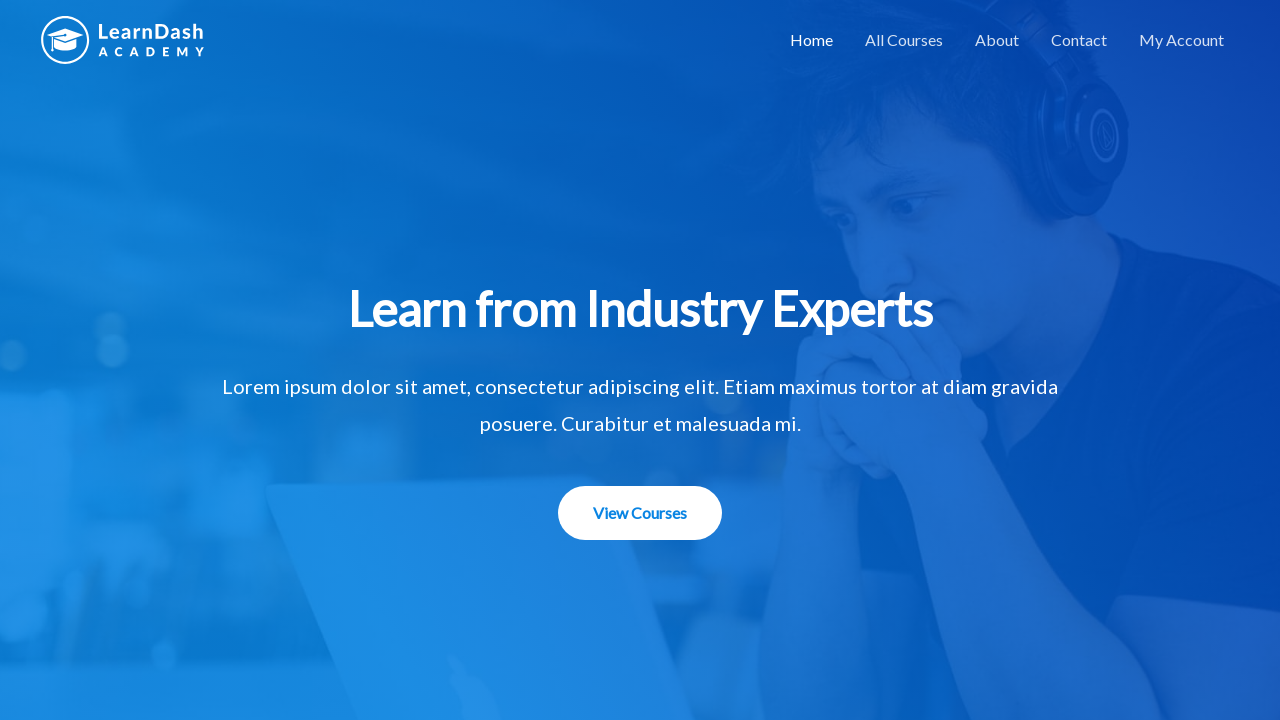

Clicked on 'All Courses' link at (904, 40) on xpath=//a[text()='All Courses']
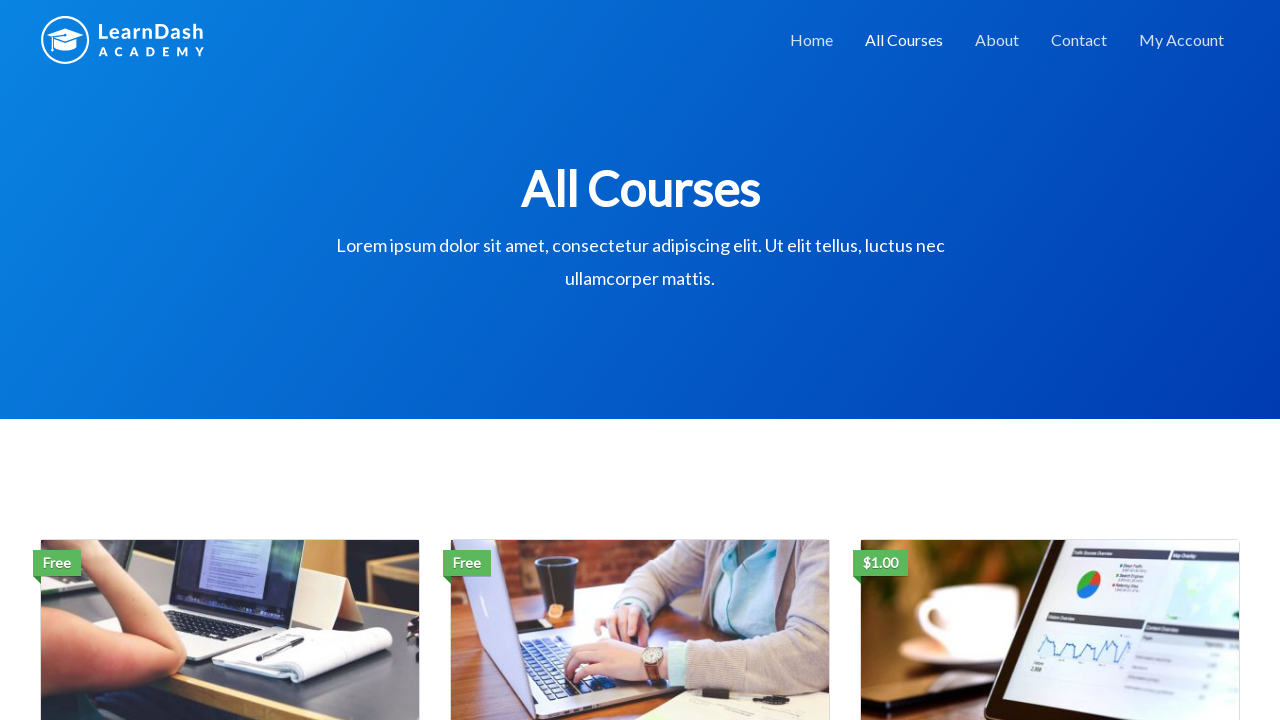

Course listings loaded - h3 elements with course names are now visible
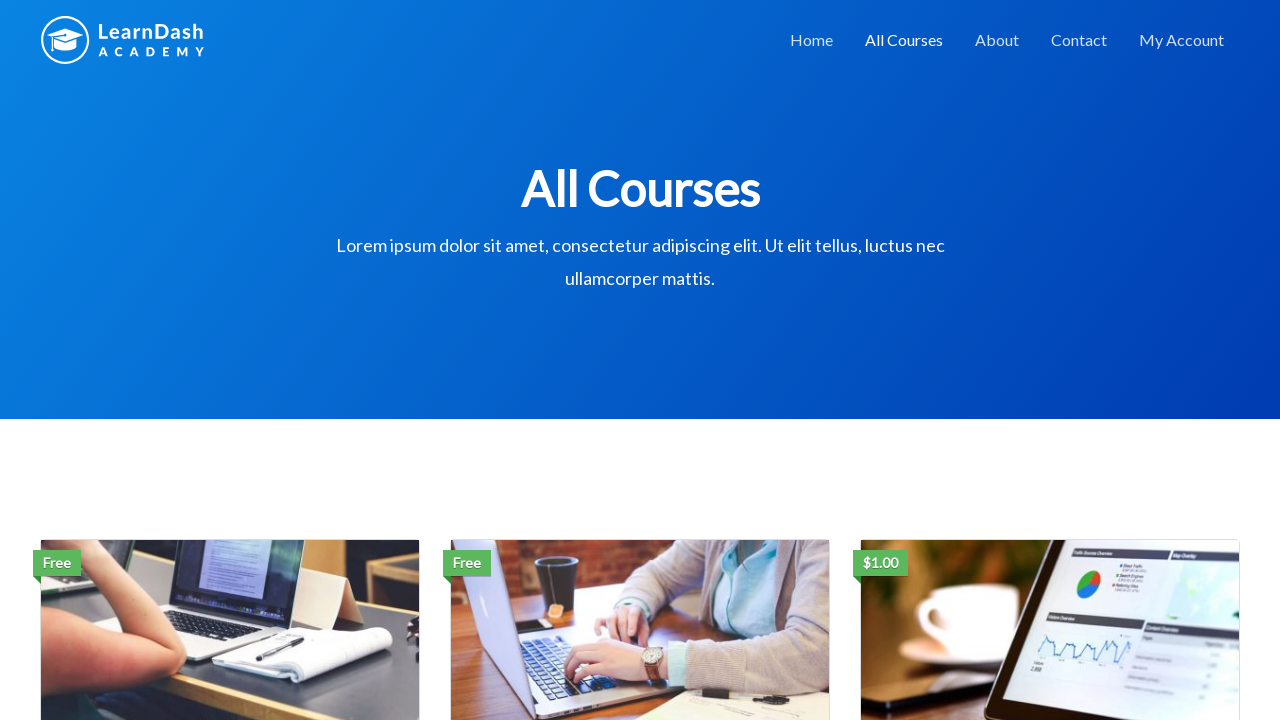

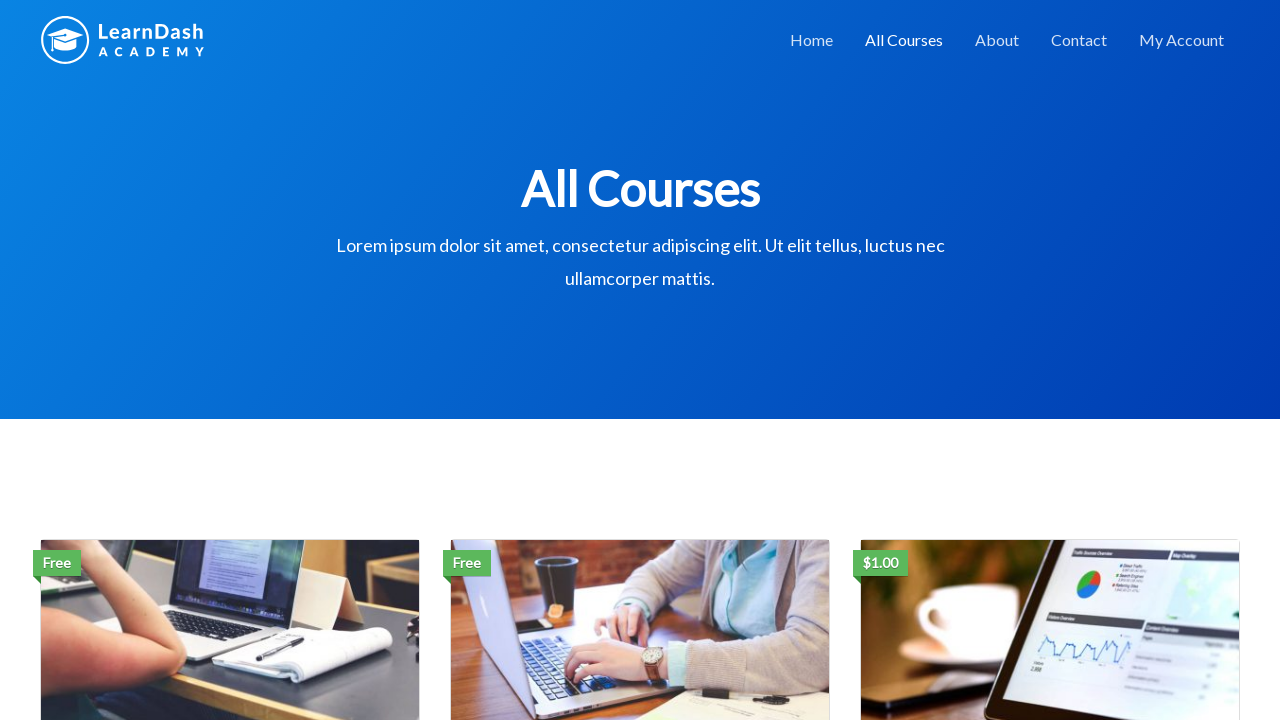